Navigates to a demo page and clicks a green button with text "Click Me (Green)"

Starting URL: https://seleniumbase.io/demo_page

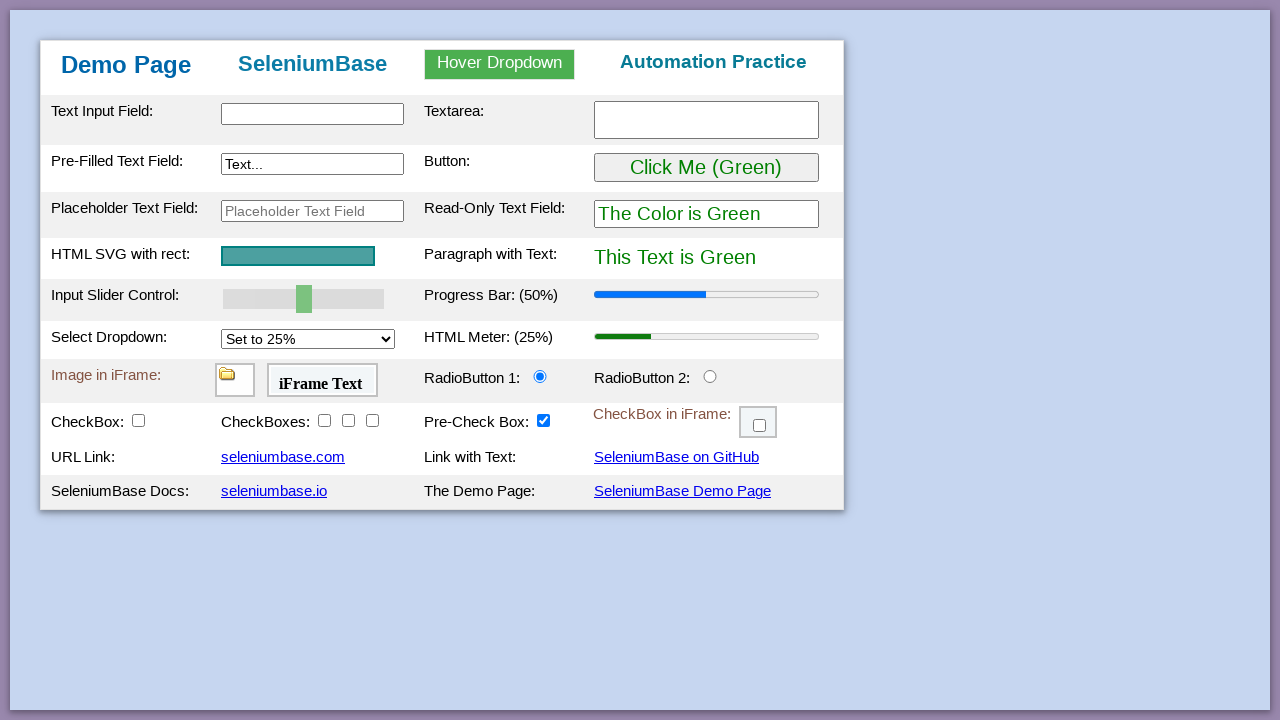

Navigated to demo page
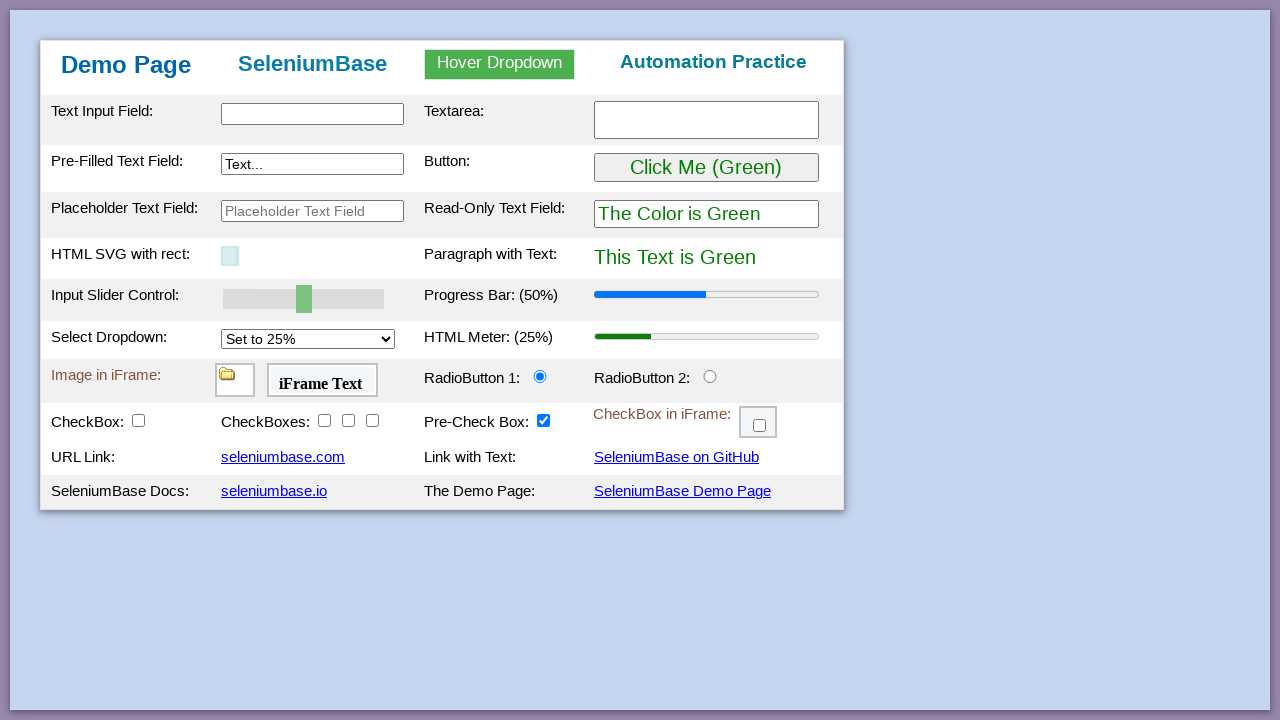

Clicked green button with text 'Click Me (Green)' at (706, 168) on xpath=//button[text()='Click Me (Green)']
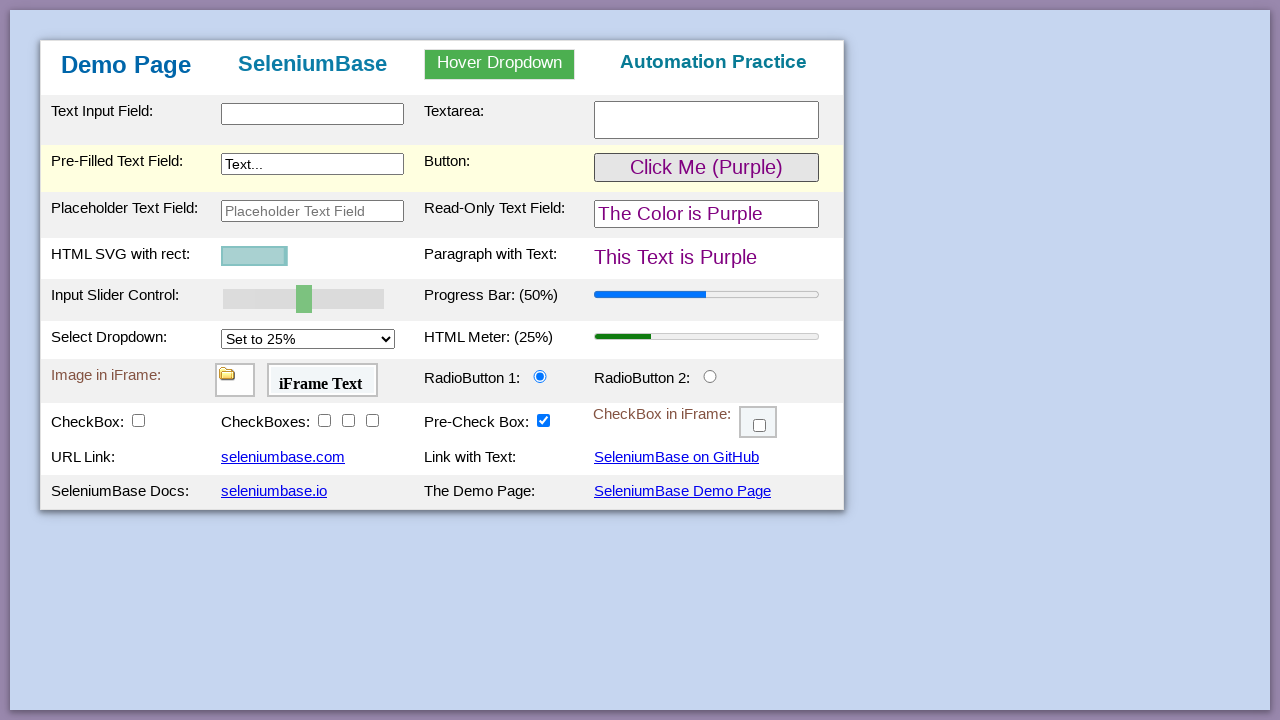

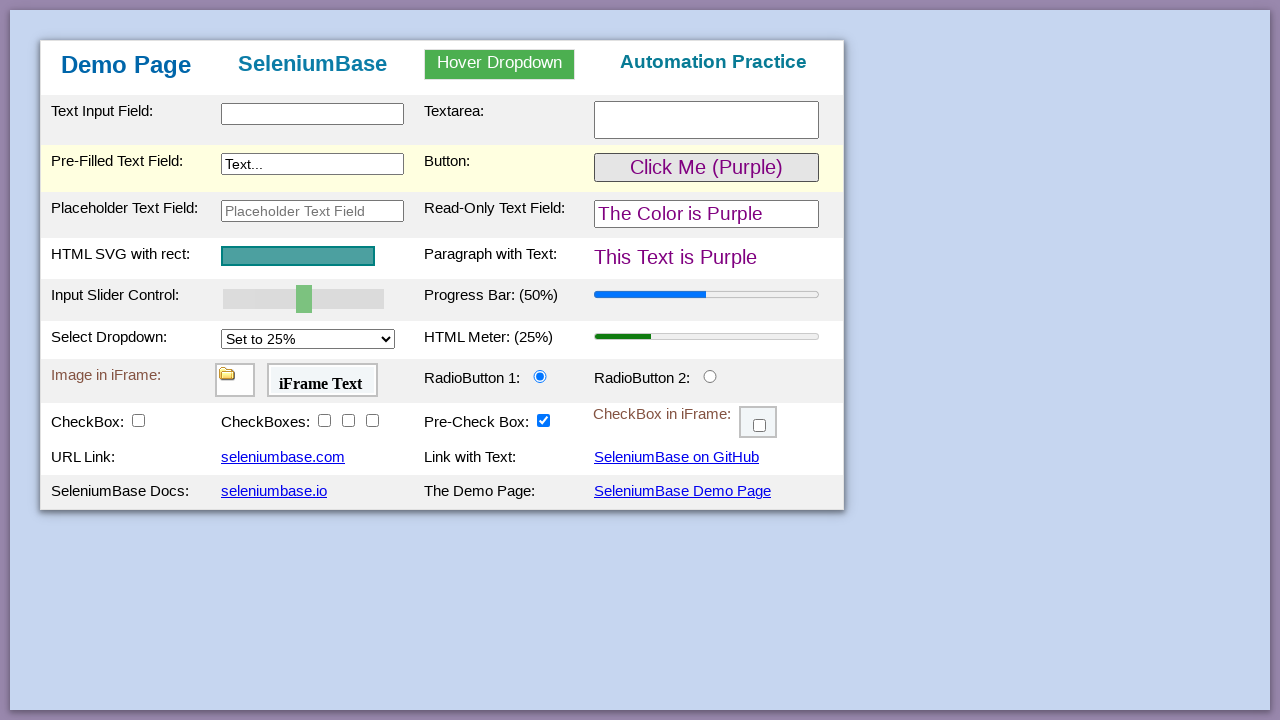